Tests the right-click (context click) button functionality on DemoQA by navigating to Buttons page and performing a right-click action to verify the confirmation message.

Starting URL: https://demoqa.com/

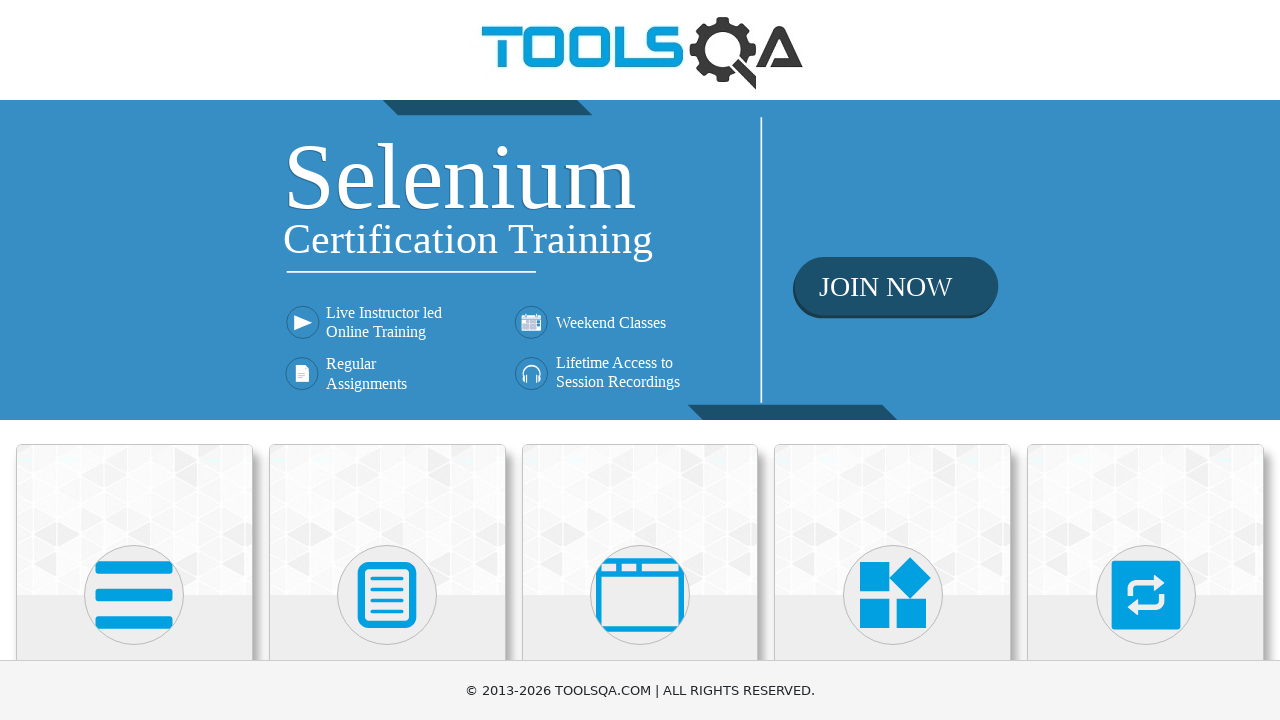

Clicked on Elements card at (134, 360) on xpath=//div[@class='card-body']/h5[text()='Elements']
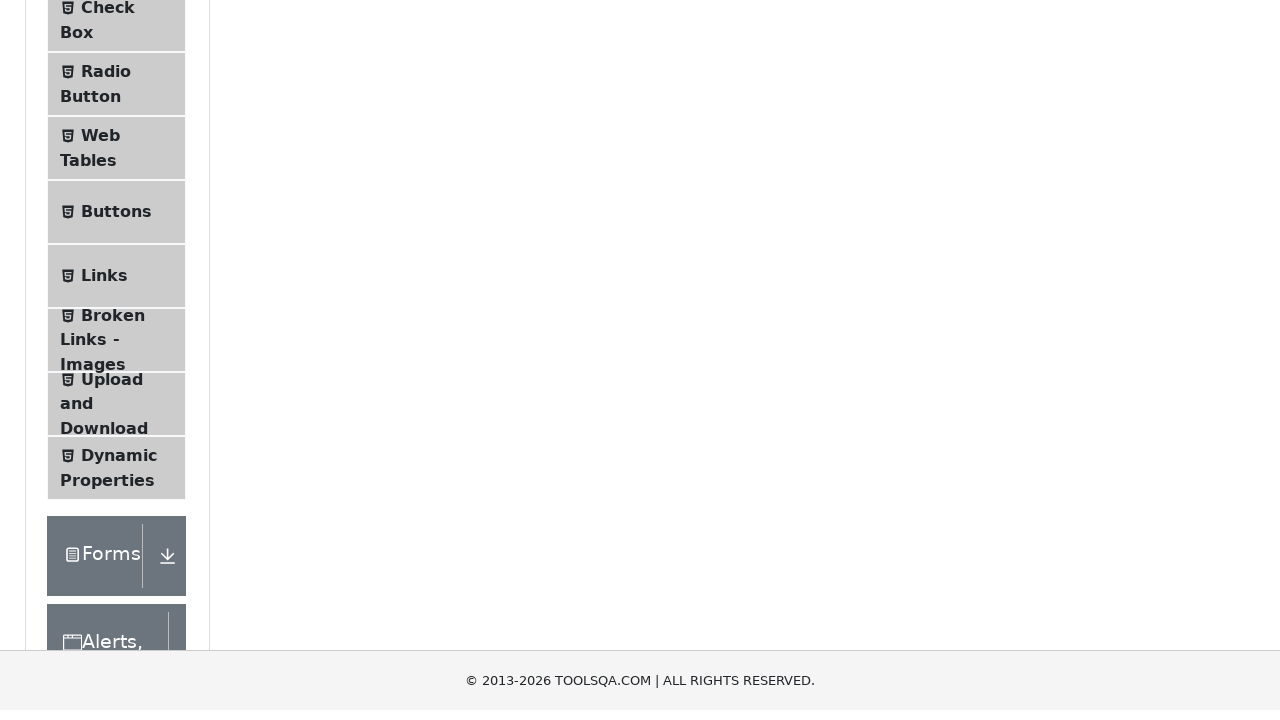

Clicked on Buttons menu item at (116, 517) on #item-4
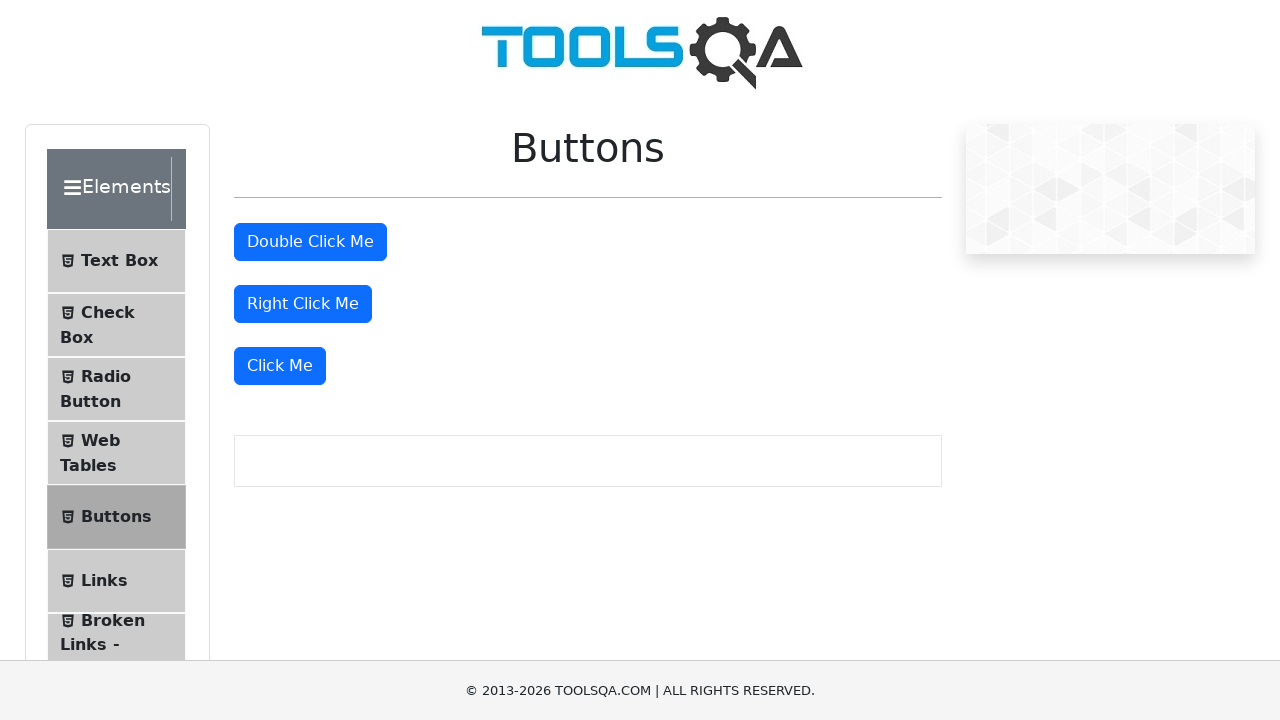

Performed right-click on right click button at (303, 304) on #rightClickBtn
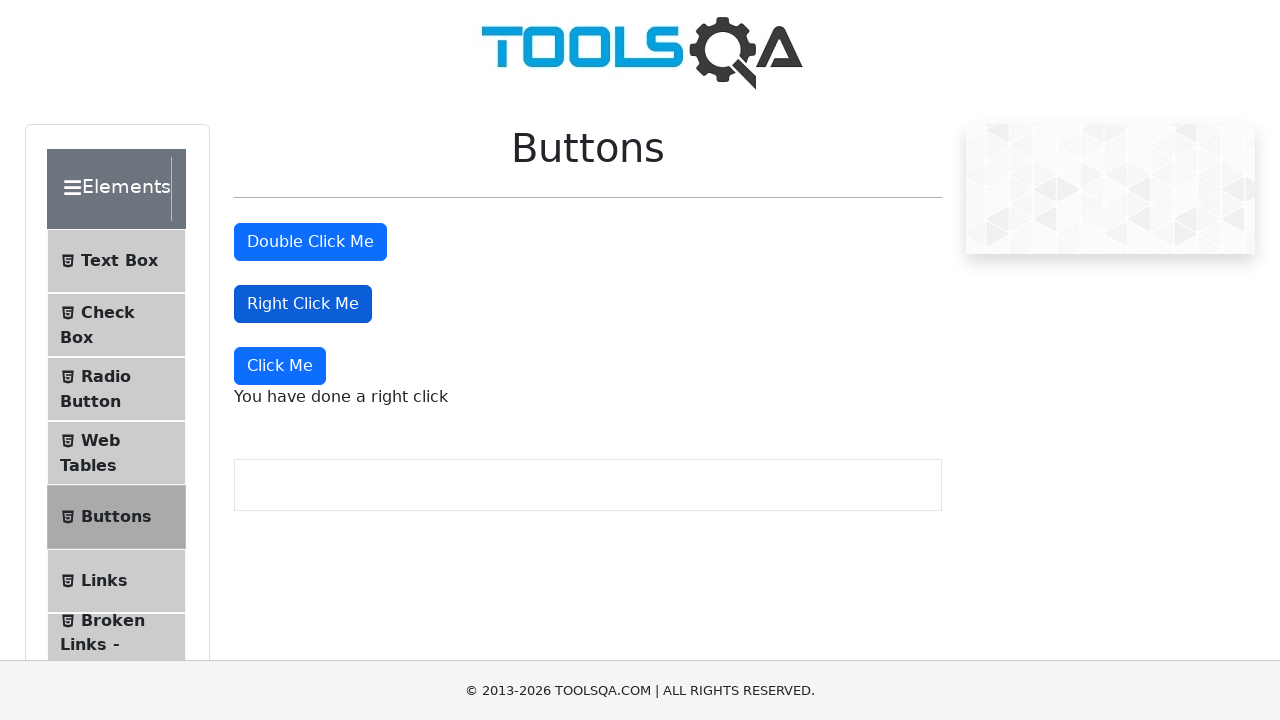

Right-click confirmation message appeared
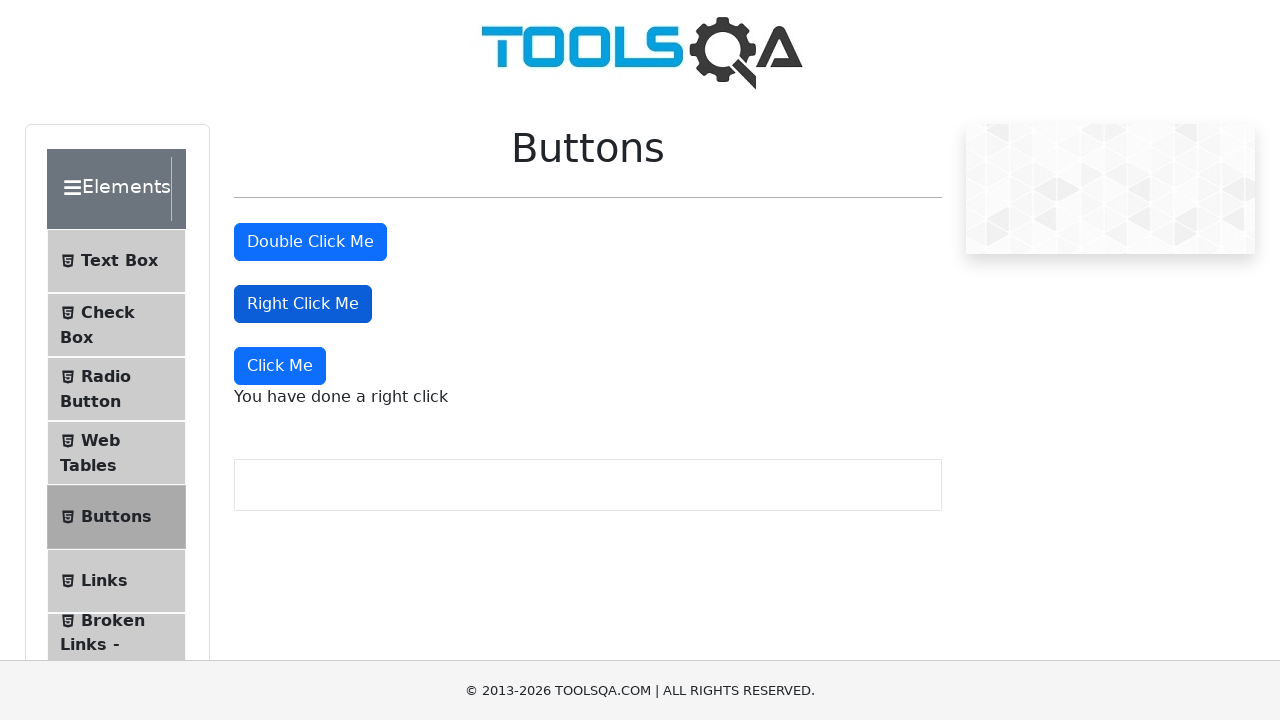

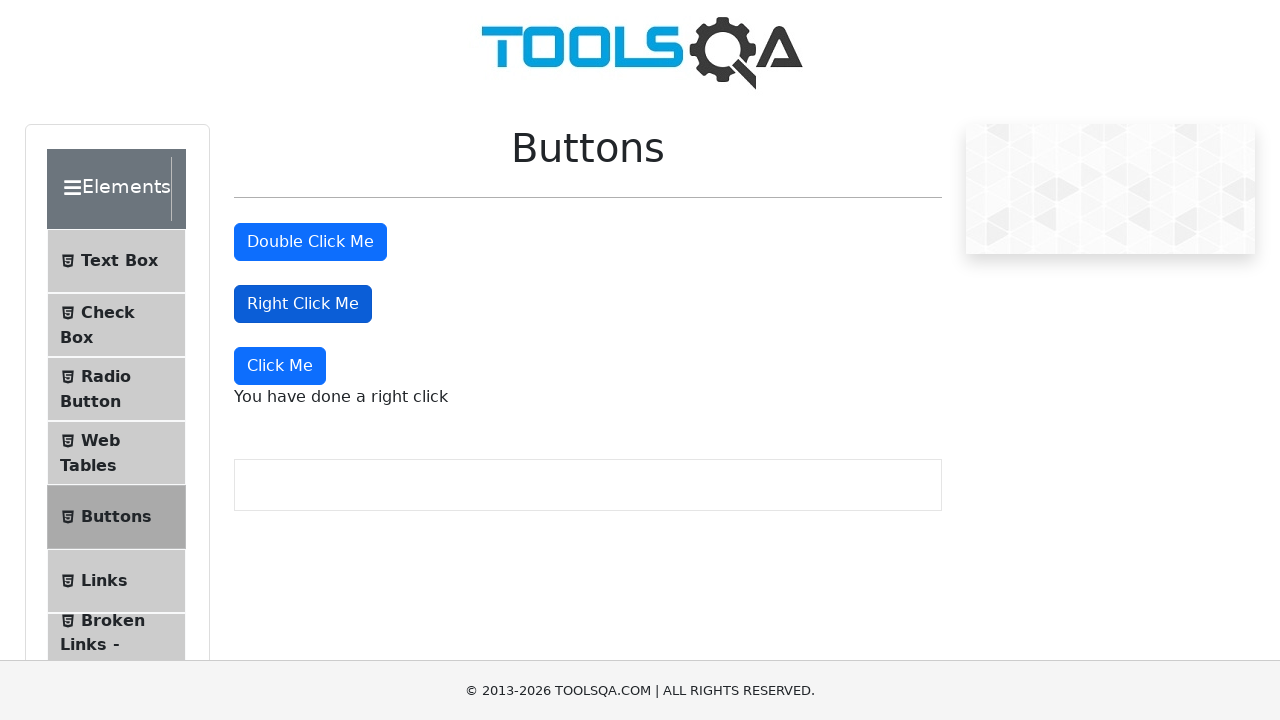